Navigates to artoftesting.com and then navigates to indigo.com in sequence, demonstrating basic page navigation.

Starting URL: http://artoftesting.com

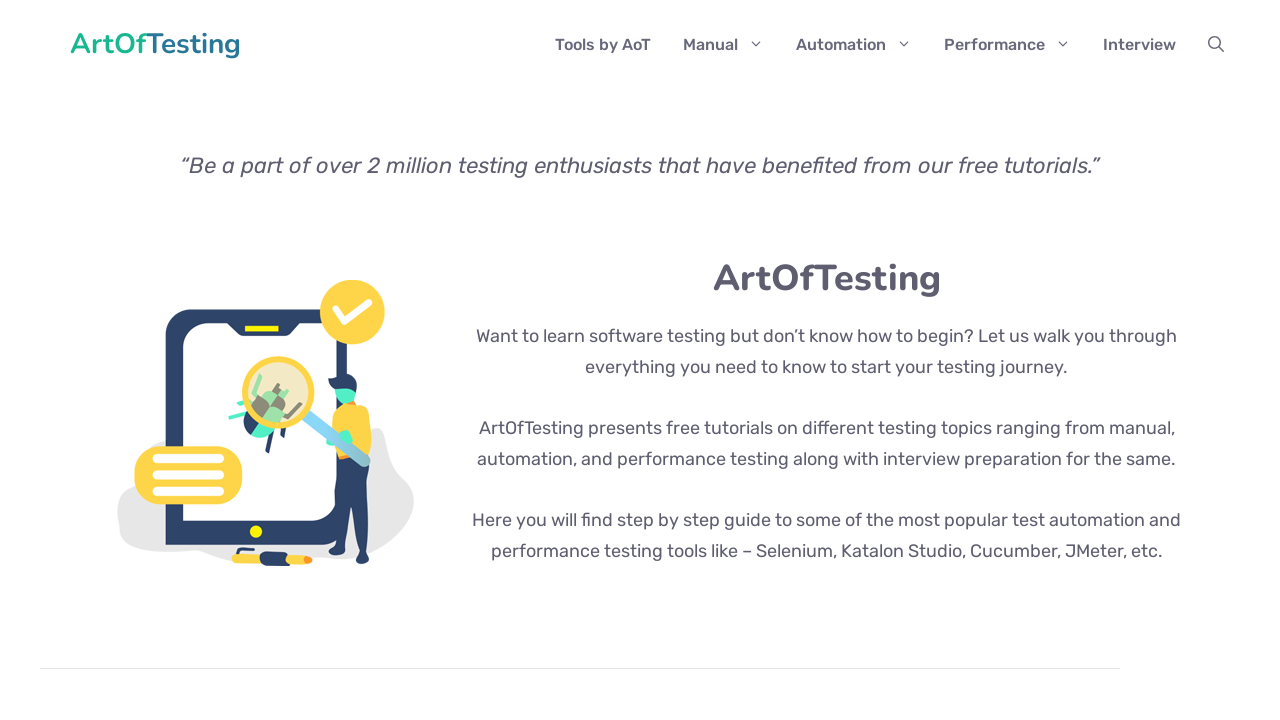

Navigated to artoftesting.com
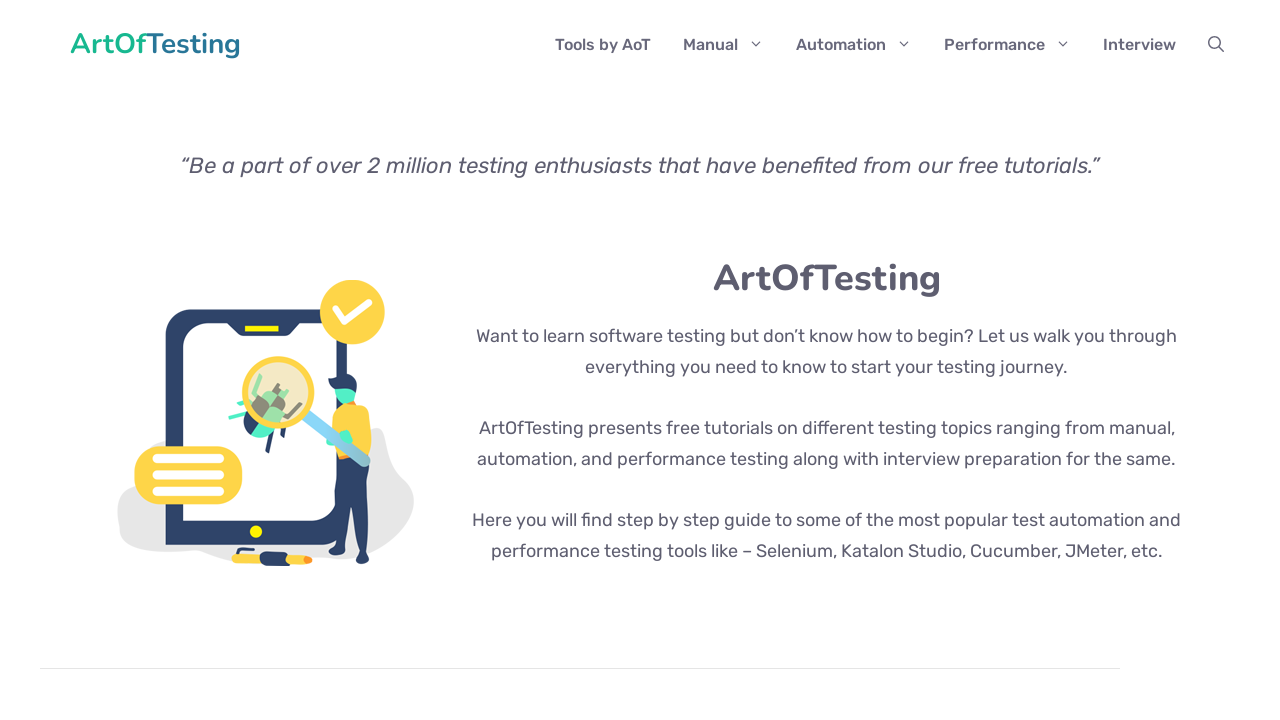

Navigated to indigo.com
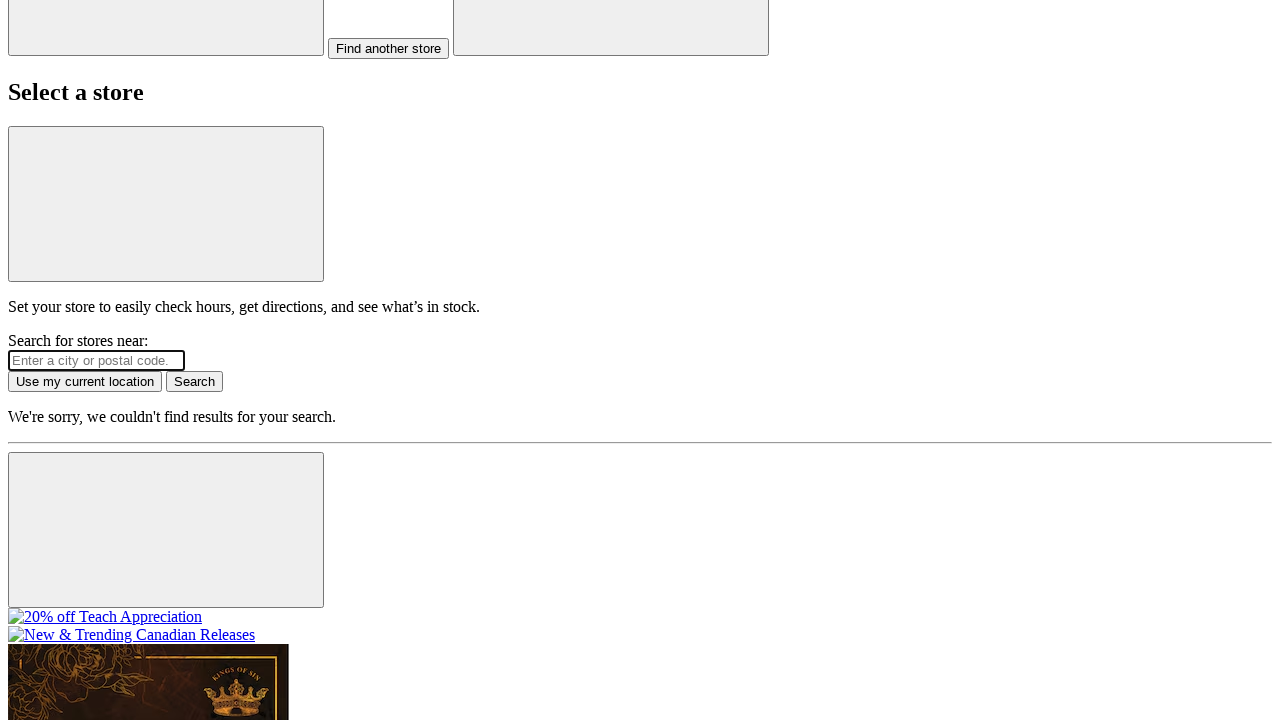

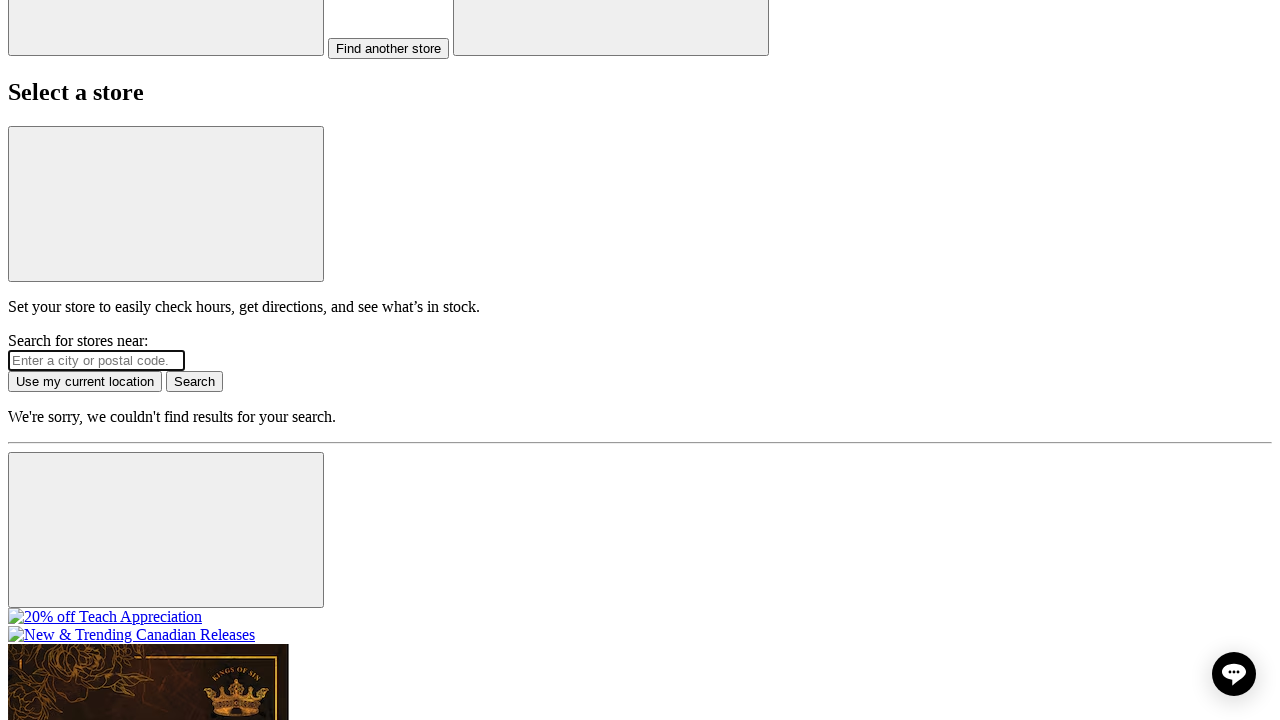